Tests checkbox selection functionality by clicking on the Sunday checkbox on a test automation practice page

Starting URL: https://testautomationpractice.blogspot.com/

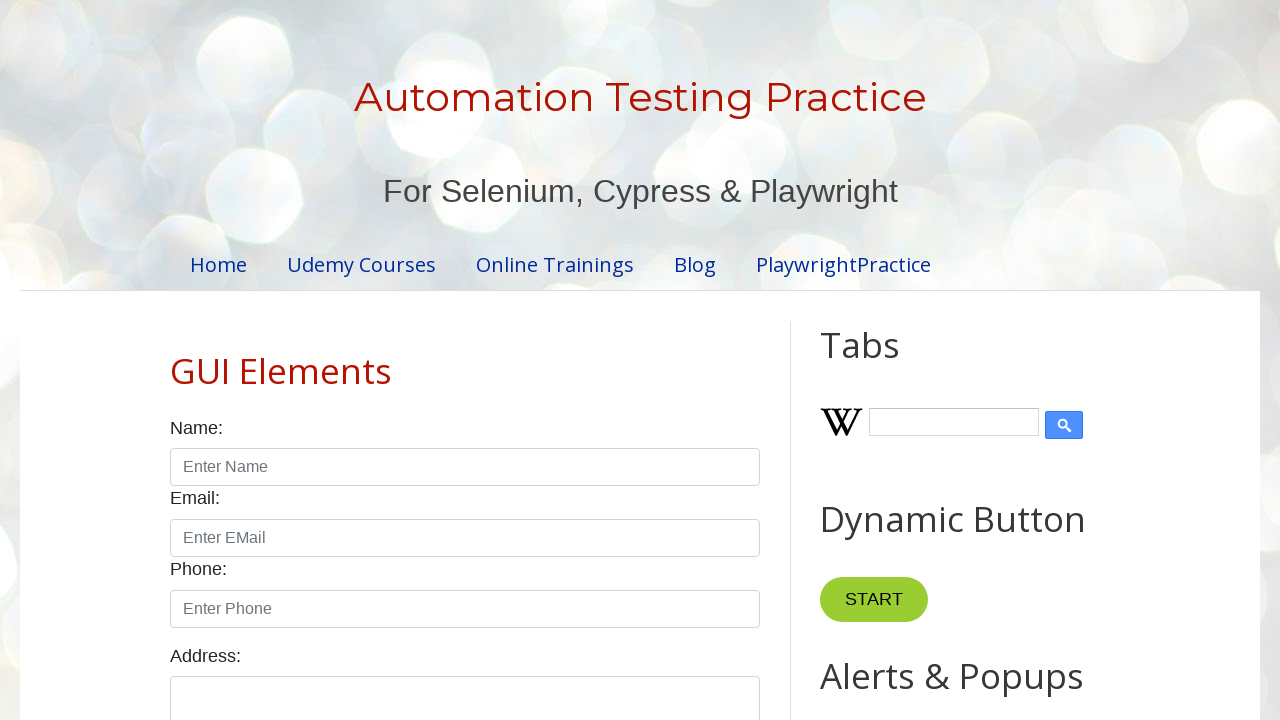

Navigated to test automation practice page
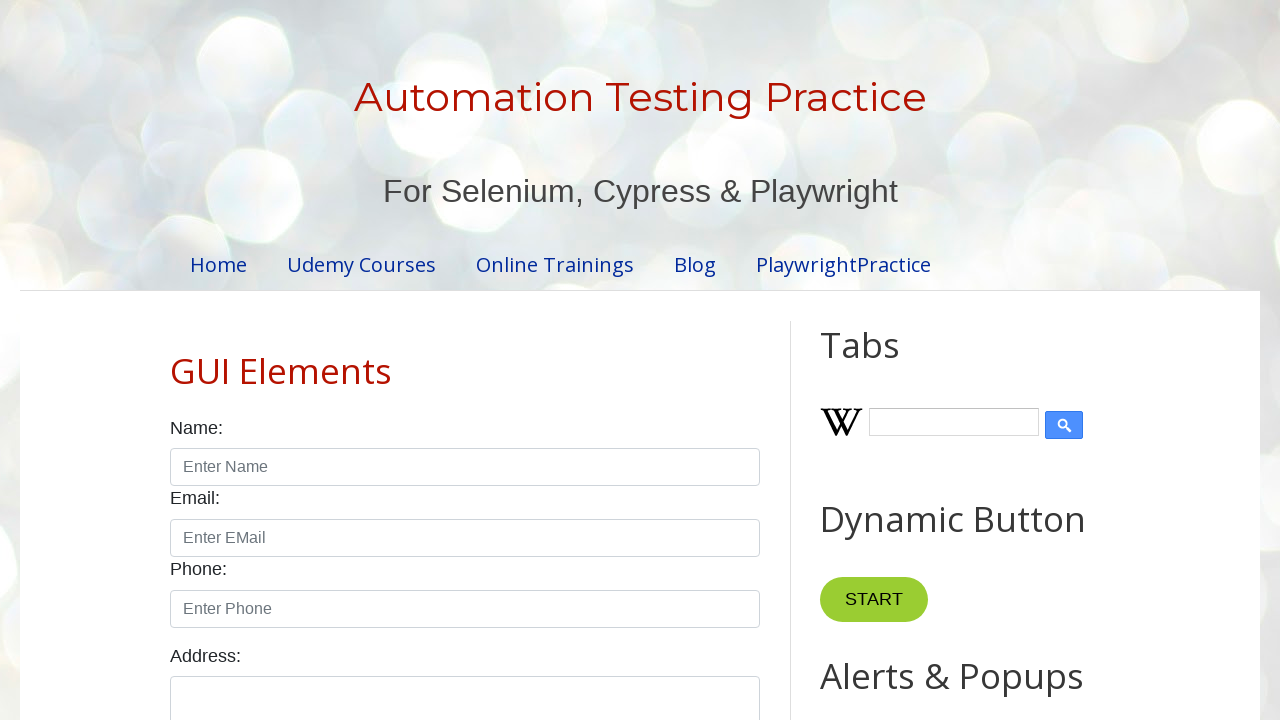

Clicked on the Sunday checkbox at (176, 360) on #sunday
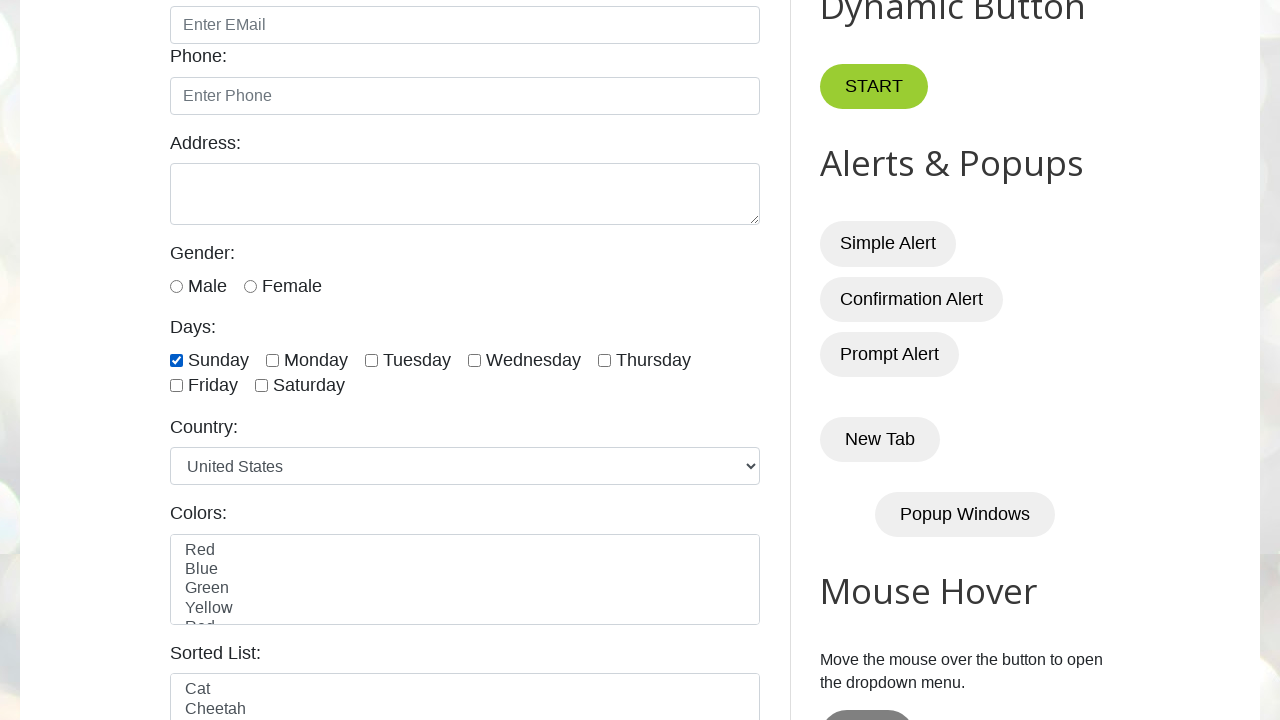

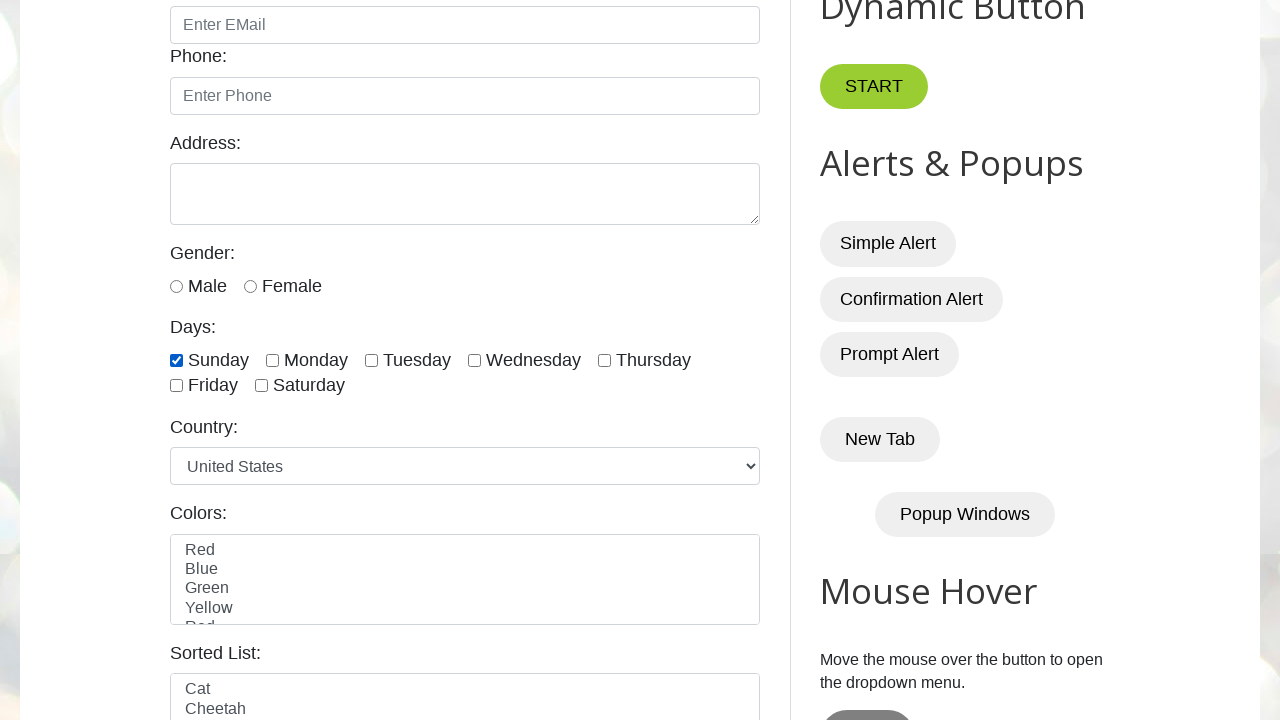